Tests a text input form by entering "get()" into a textarea field and clicking the submit button to verify the answer.

Starting URL: https://suninjuly.github.io/text_input_task.html

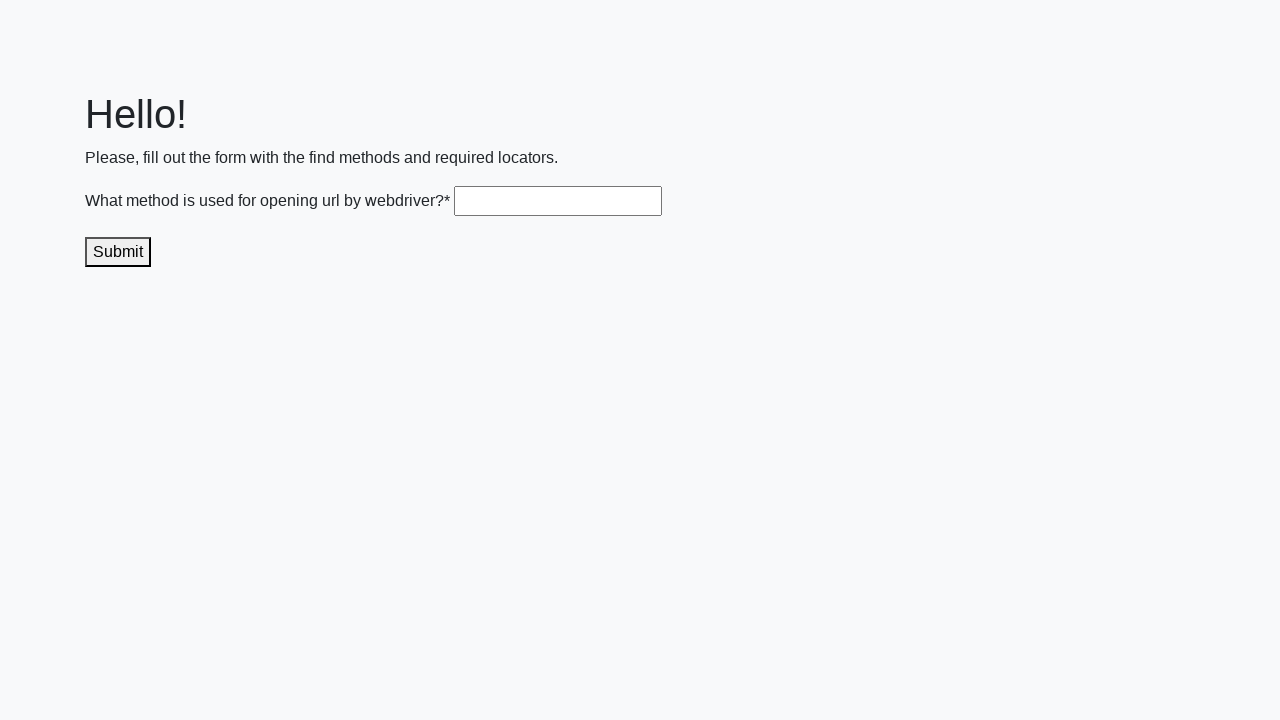

Entered 'get()' into the textarea field on .textarea
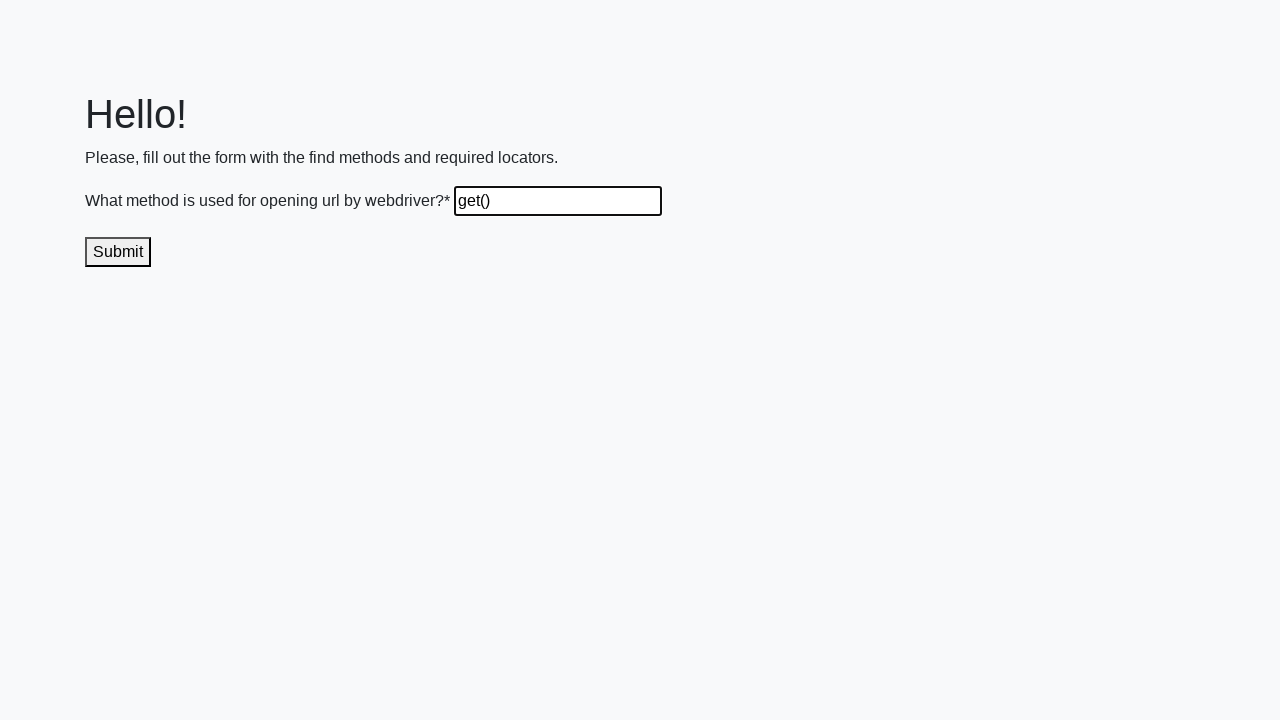

Clicked the submit button to submit the answer at (118, 252) on .submit-submission
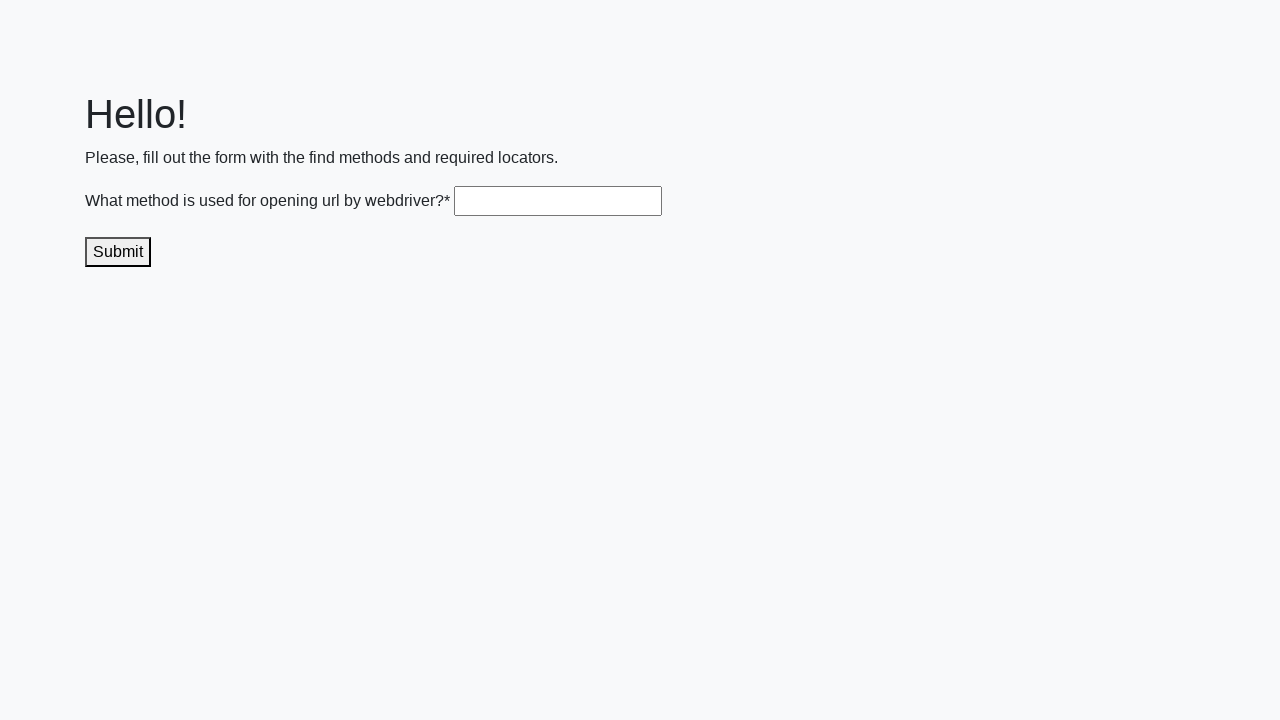

Waited 1 second to see the result
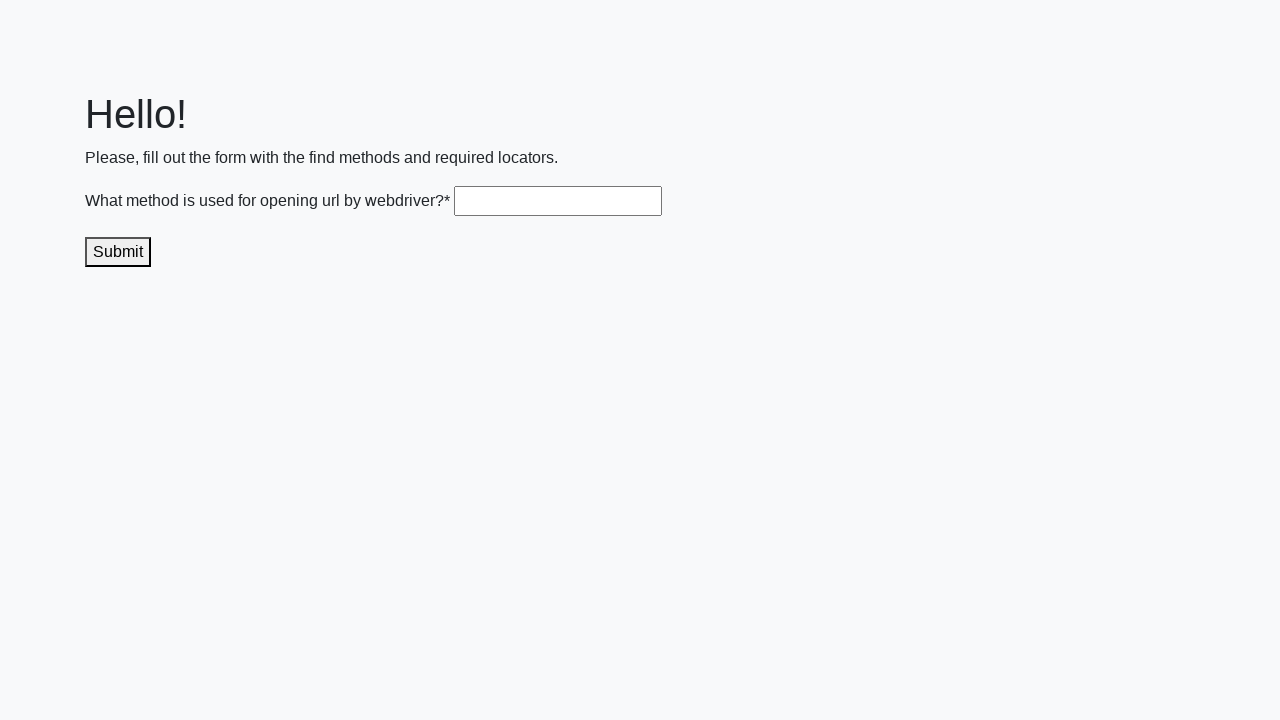

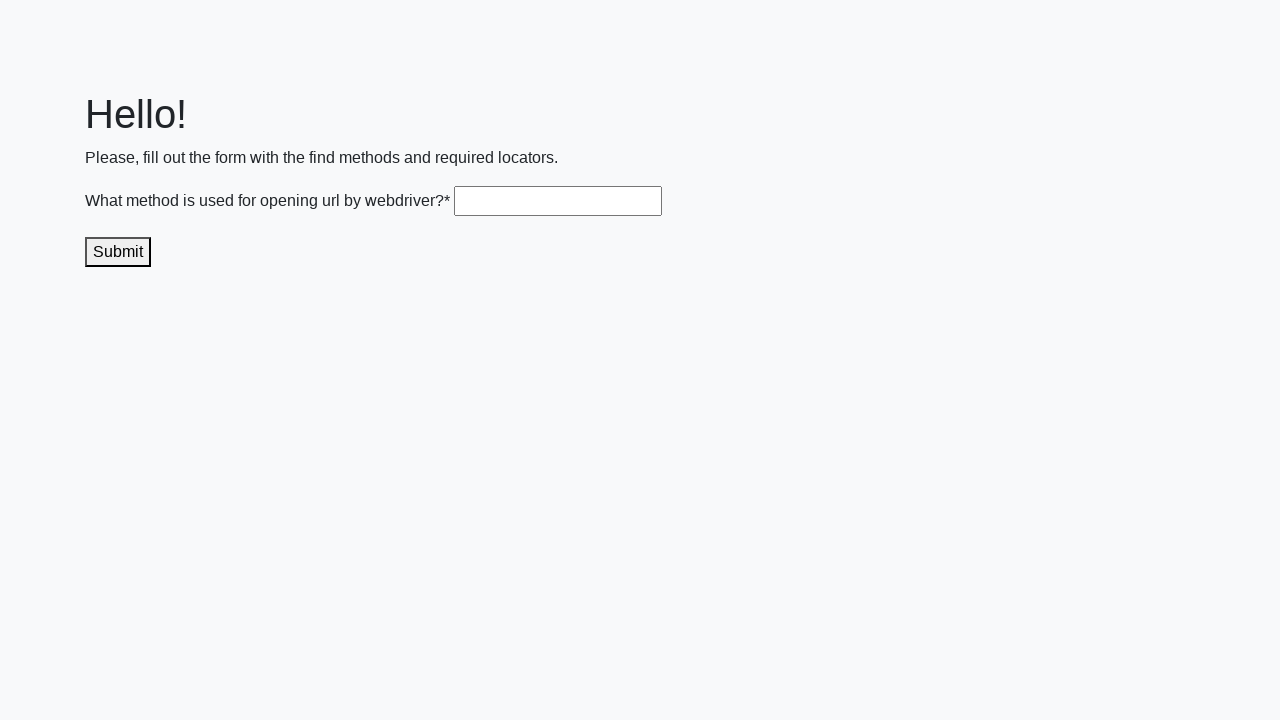